Tests a text box form by filling in full name, email, current address, and permanent address fields, then submitting the form

Starting URL: https://demoqa.com/text-box/

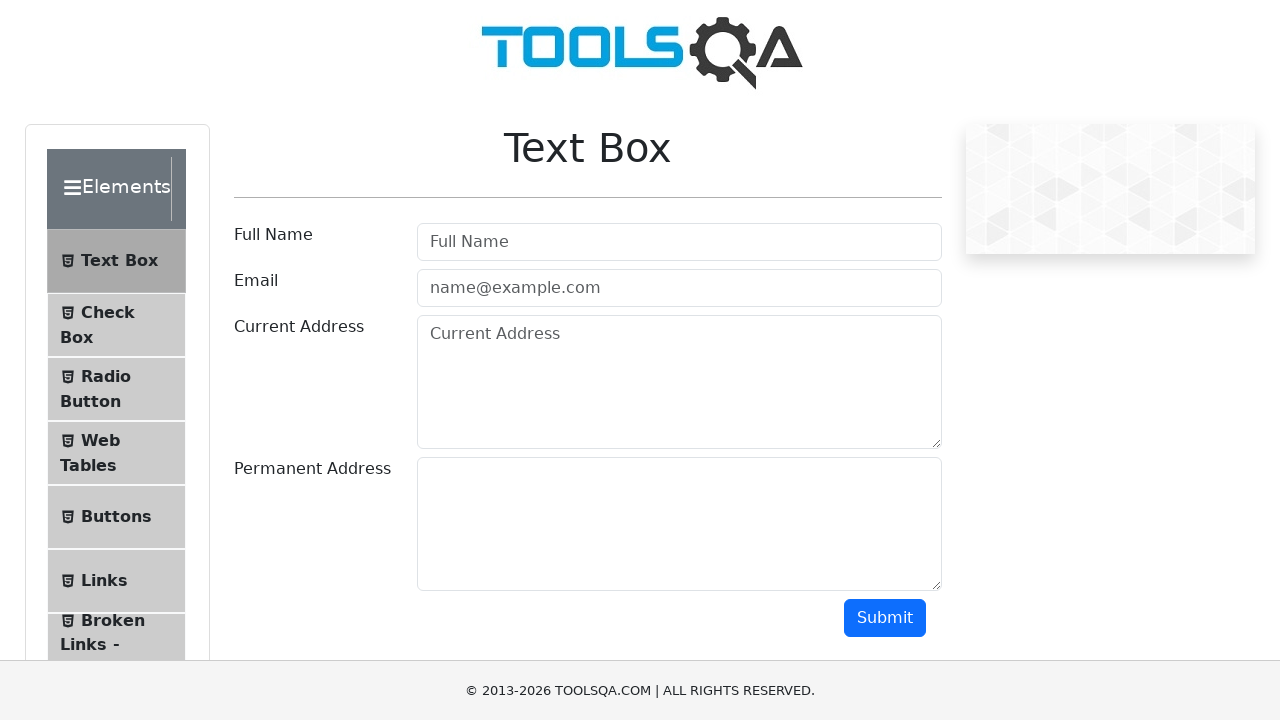

Filled full name field with 'Aleksey' on #userName
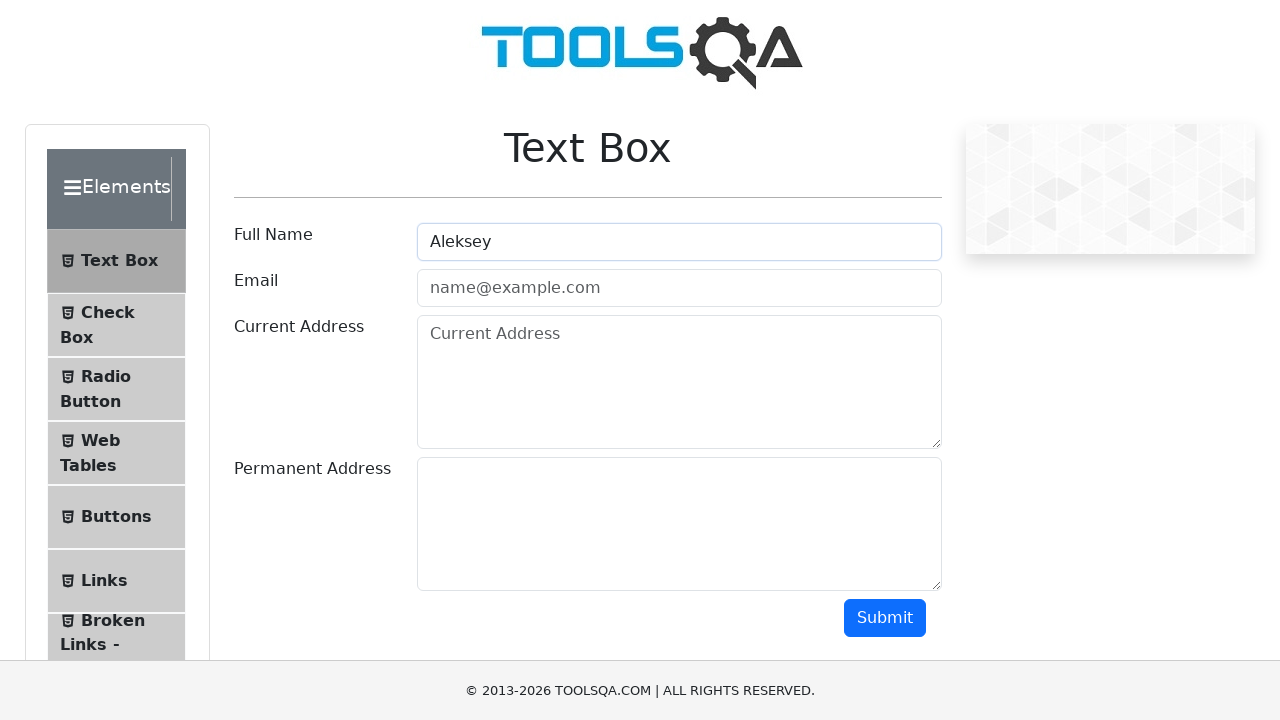

Filled email field with 'adamkovich.leha@yandex.ru' on #userEmail
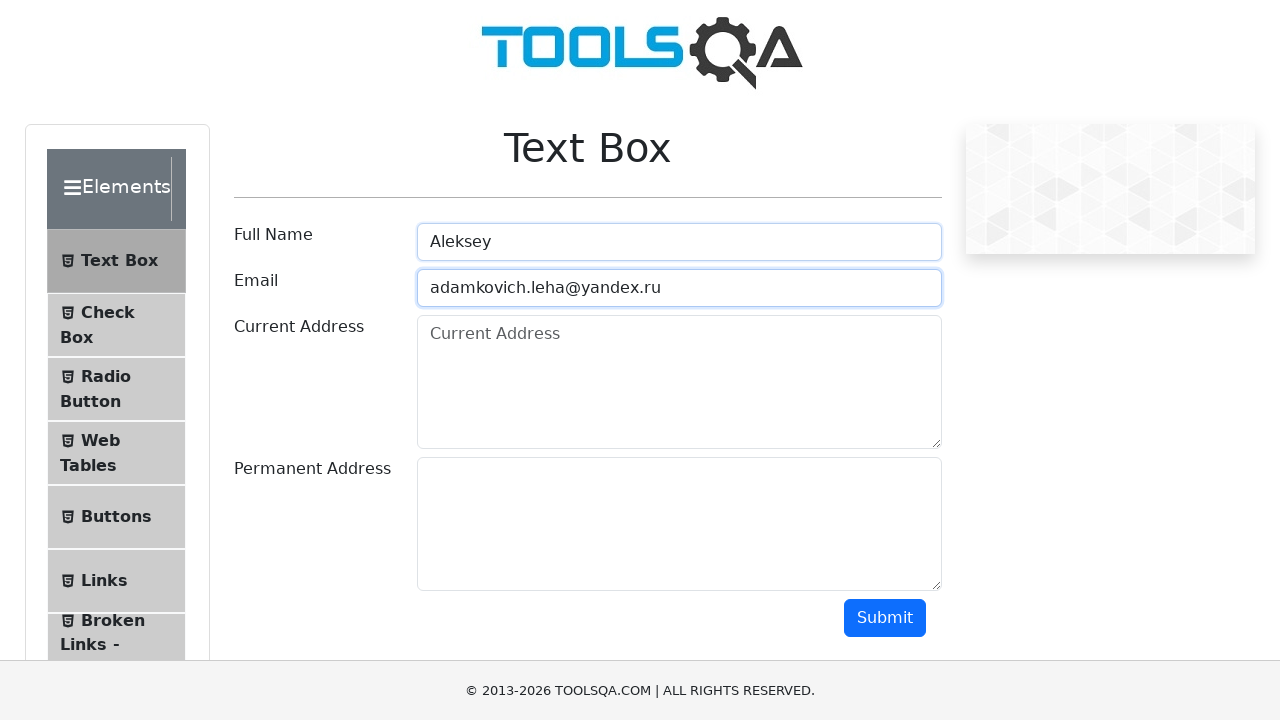

Filled current address field with 'Belarus, Baranovichi, st. Sovetskaya, 20' on #currentAddress
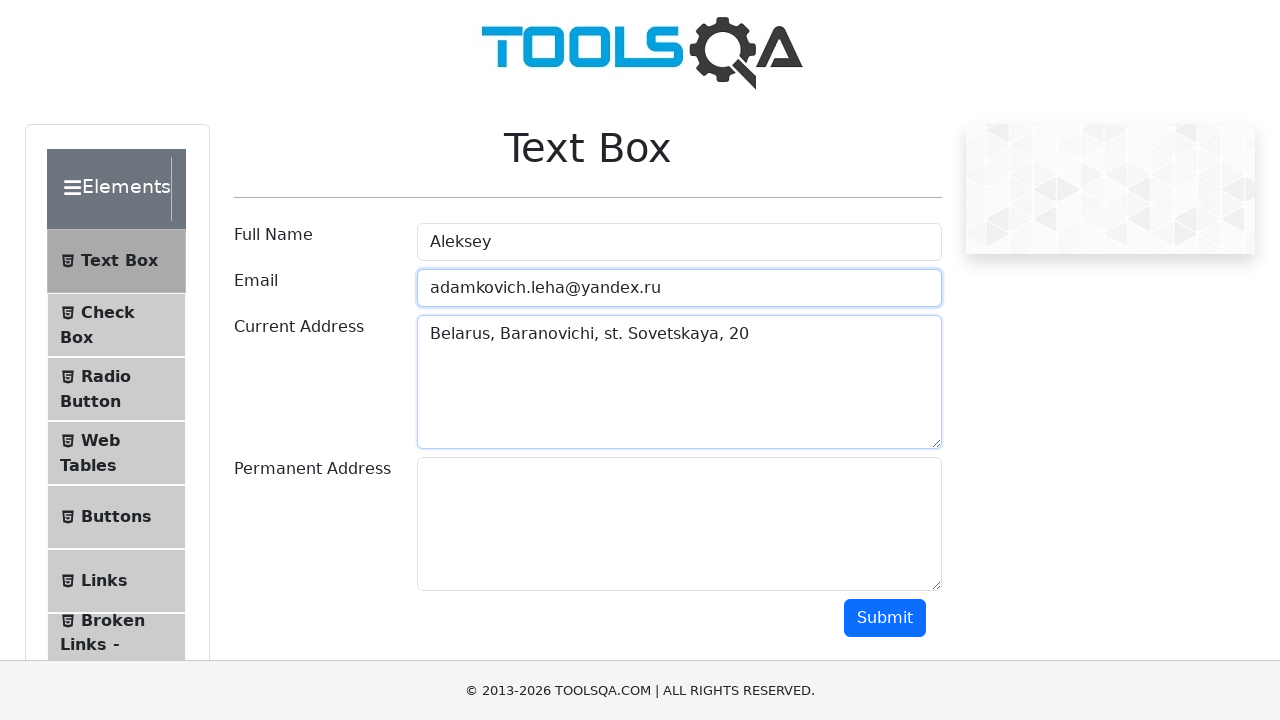

Filled permanent address field with 'Belarus, Minsk, st. Lenina, 70' on #permanentAddress
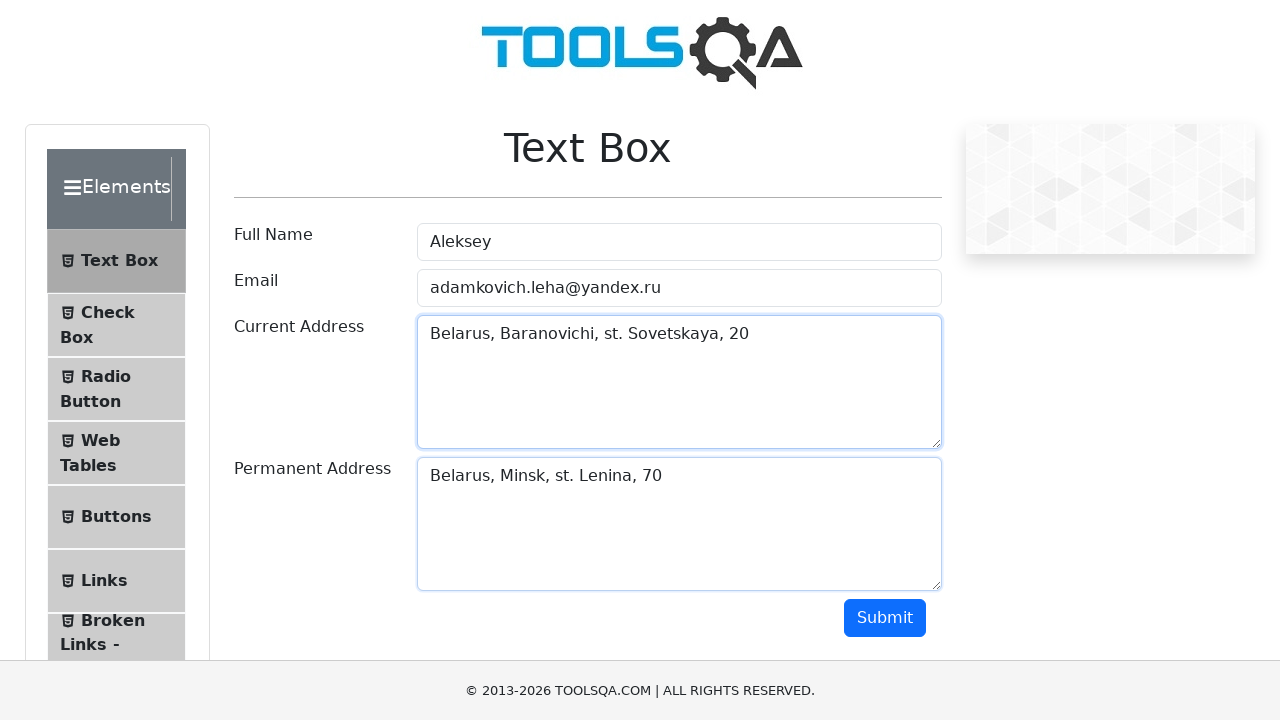

Clicked submit button to submit the form at (885, 618) on #submit
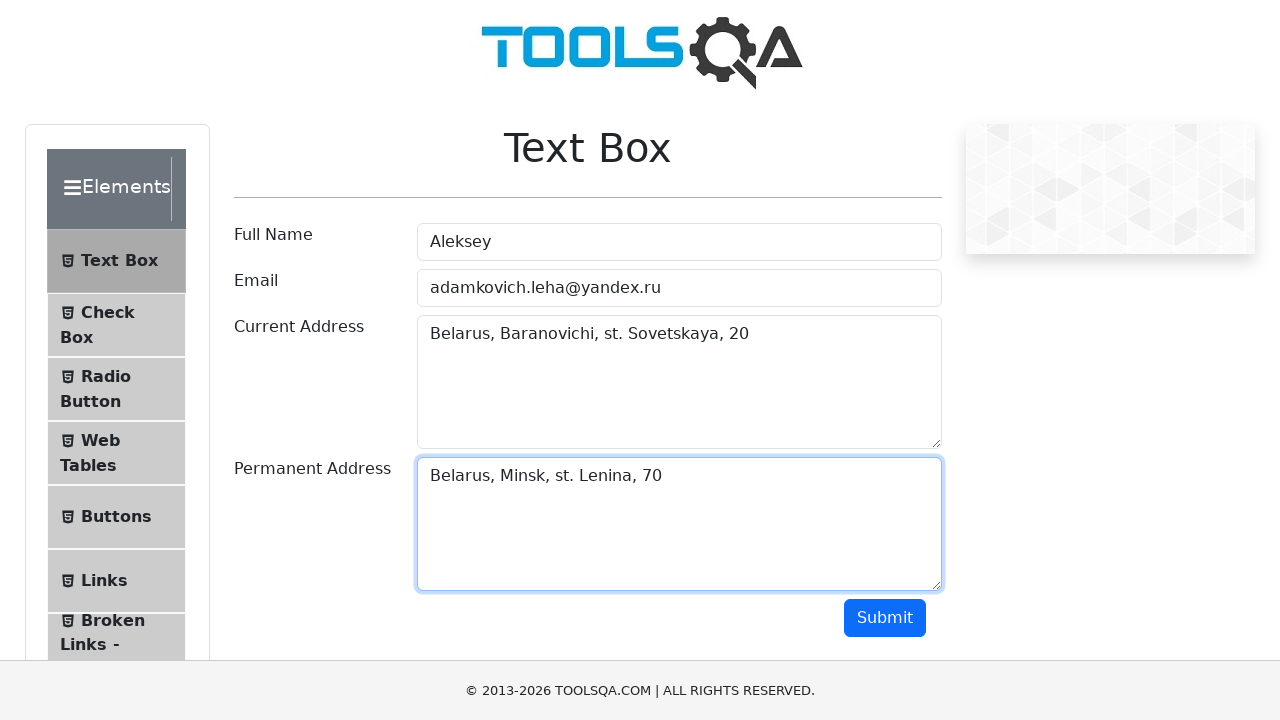

Waited 1000ms for form submission to complete
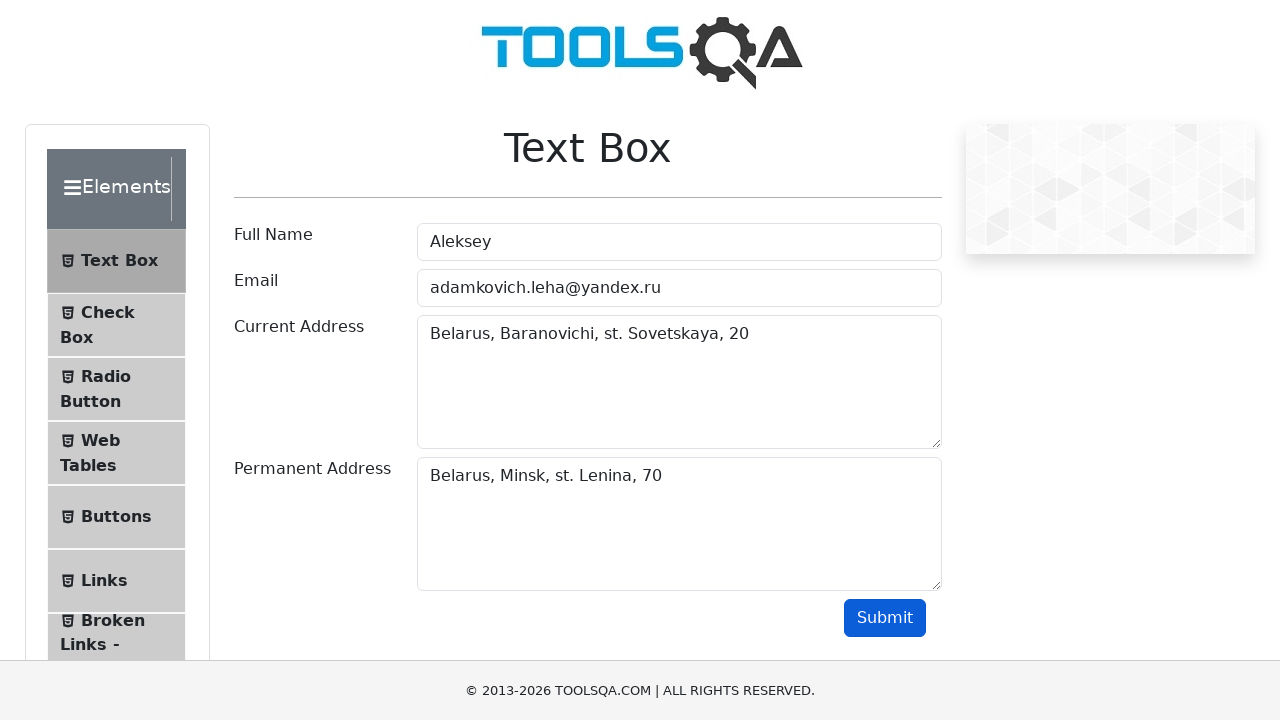

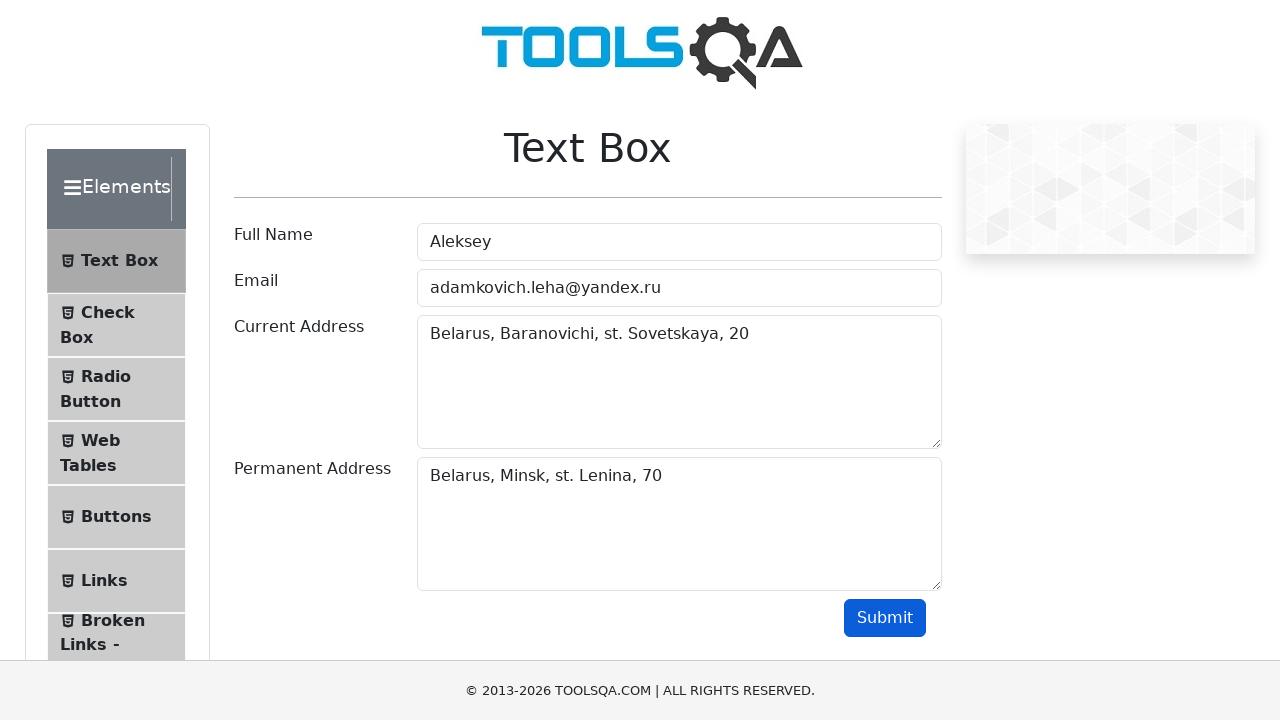